Tests form interaction by filling a text input, selecting the text with double-click, copying it to clipboard, then clicking a prompt button and pasting the text into the prompt dialog.

Starting URL: https://omayo.blogspot.com

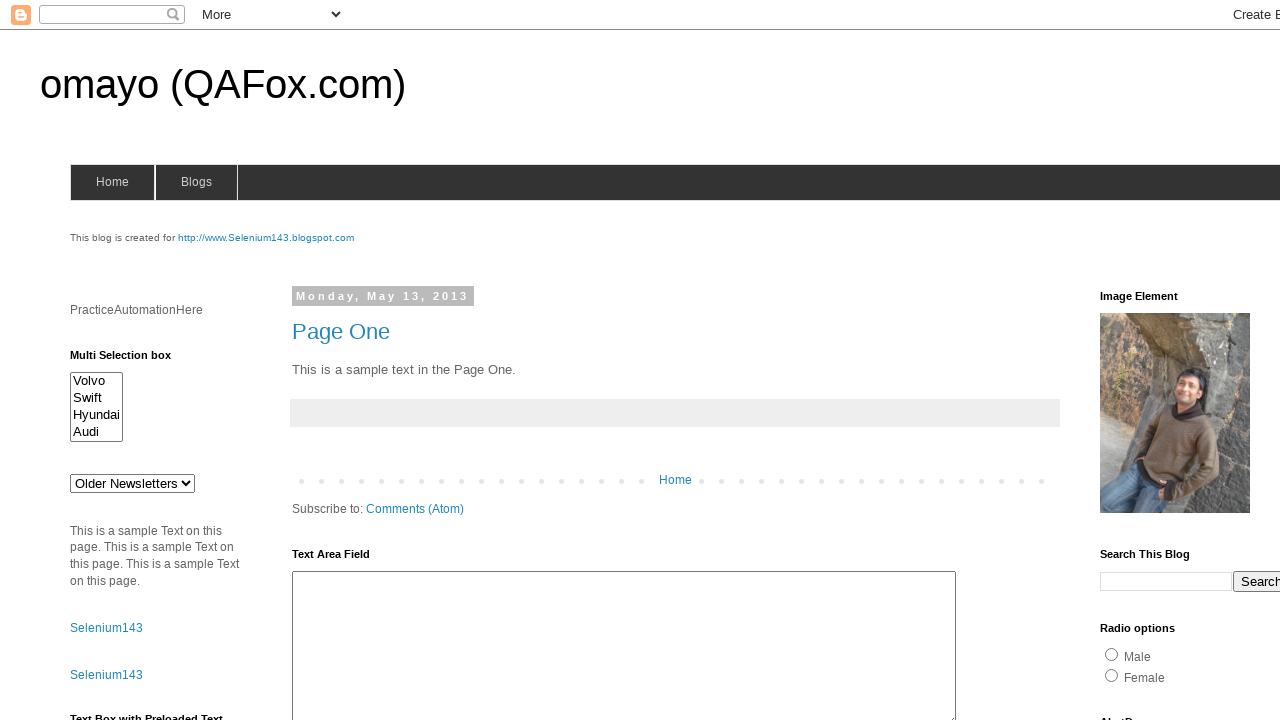

Filled first form input field with 'automation' on (//form[@name='form1']/input)[1]
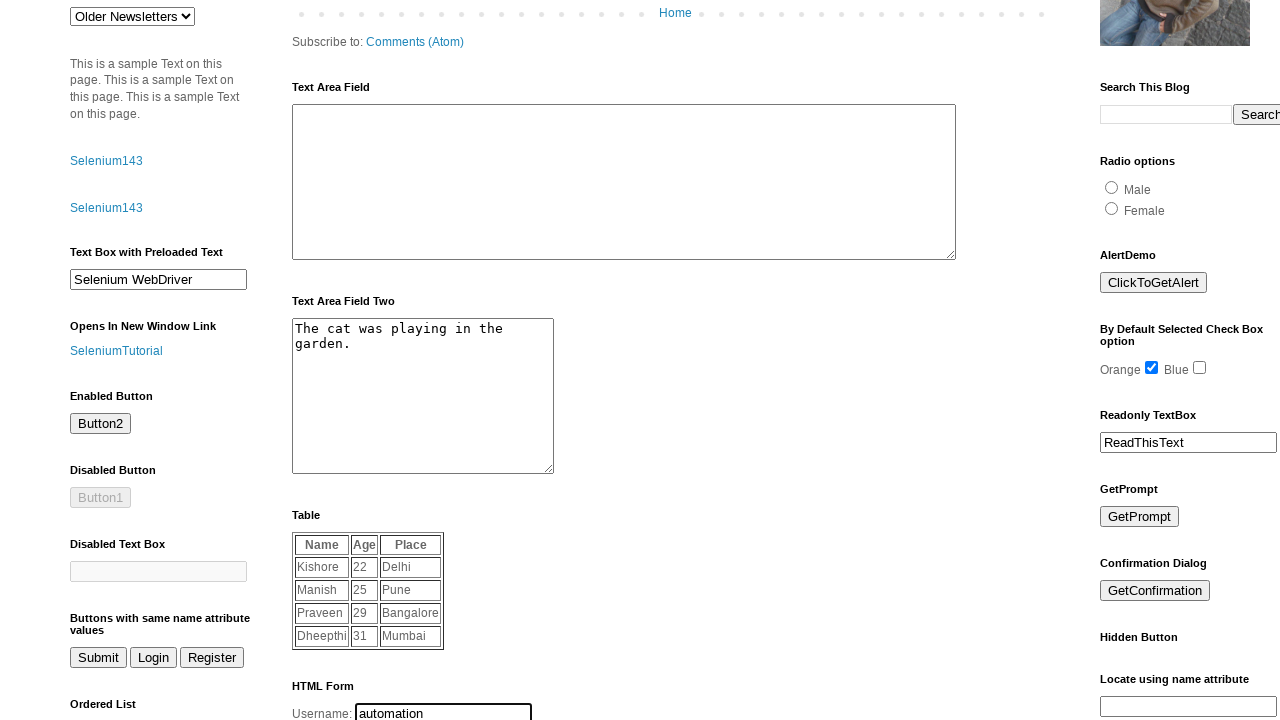

Double-clicked input field to select text at (444, 710) on (//form[@name='form1']/input)[1]
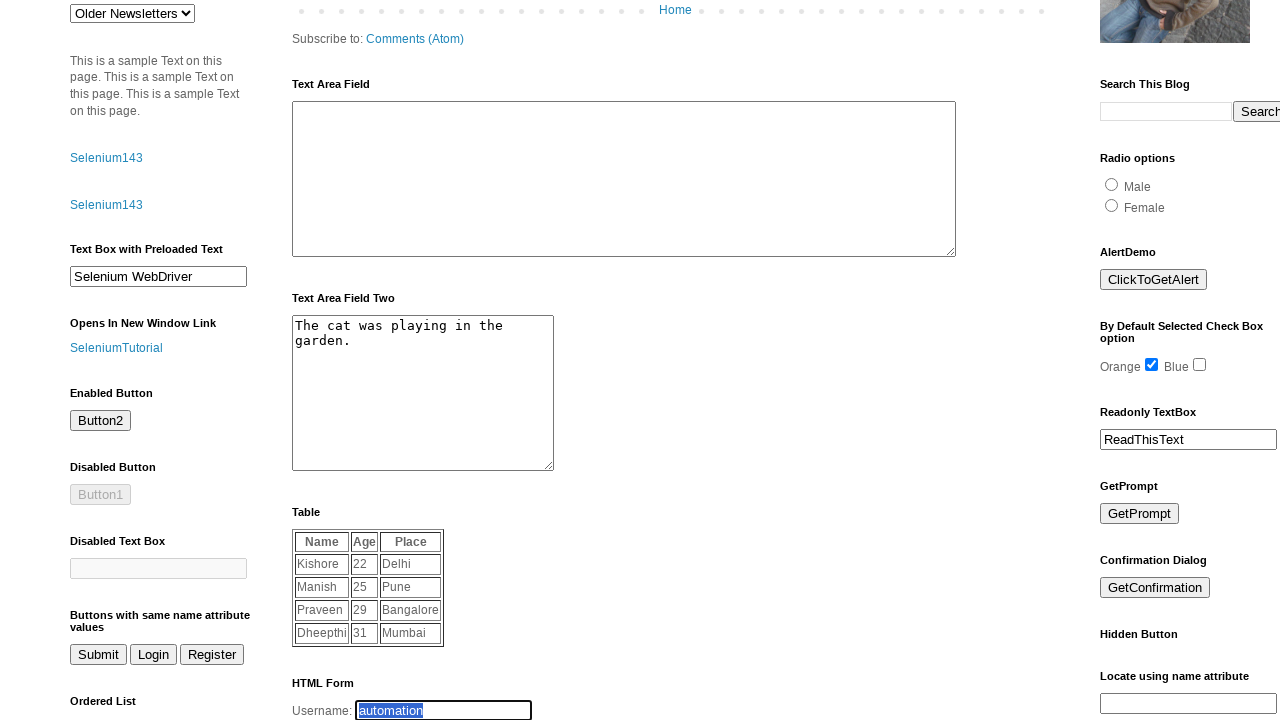

Copied selected text to clipboard using Ctrl+C
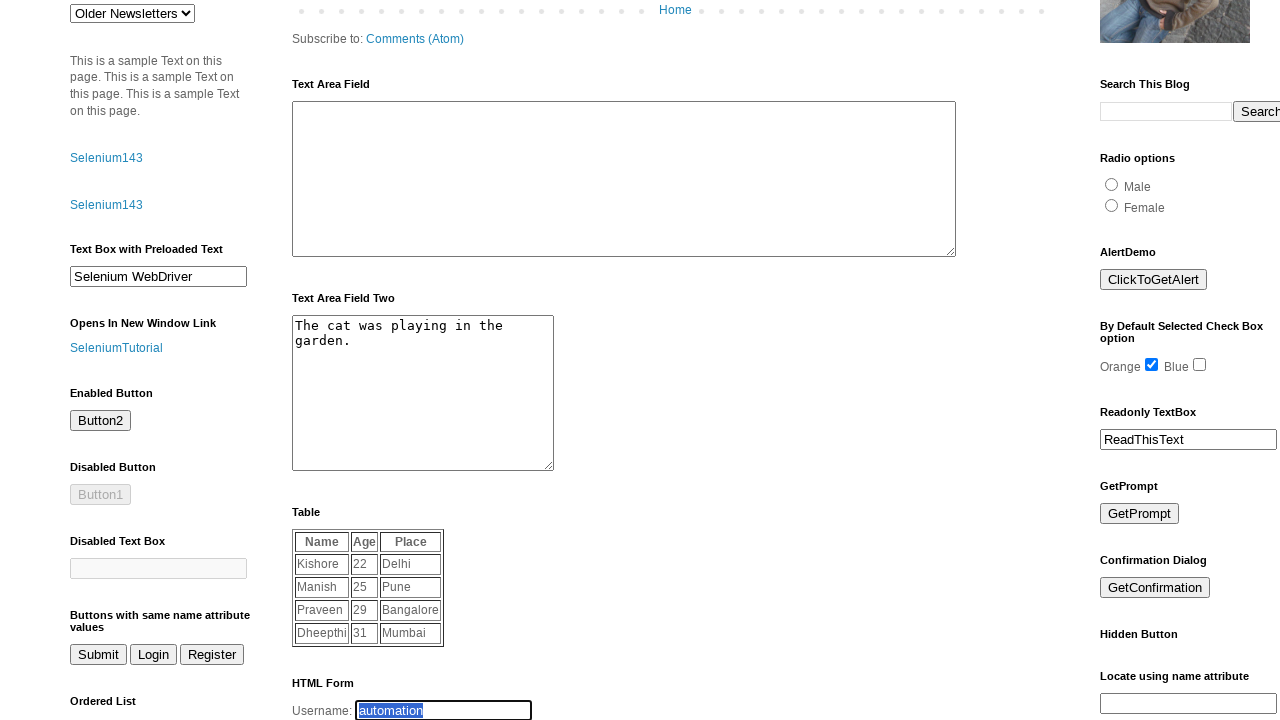

Clicked prompt button to trigger dialog at (1140, 514) on #prompt
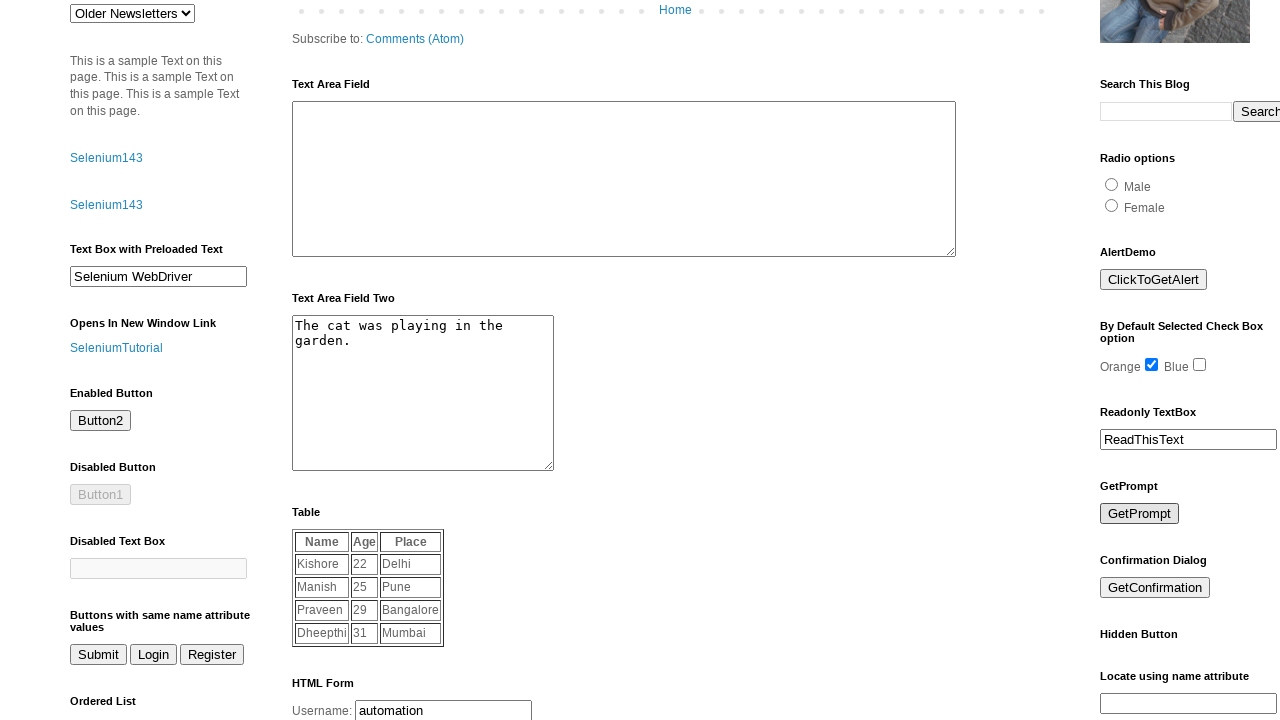

Waited for dialog interaction to complete
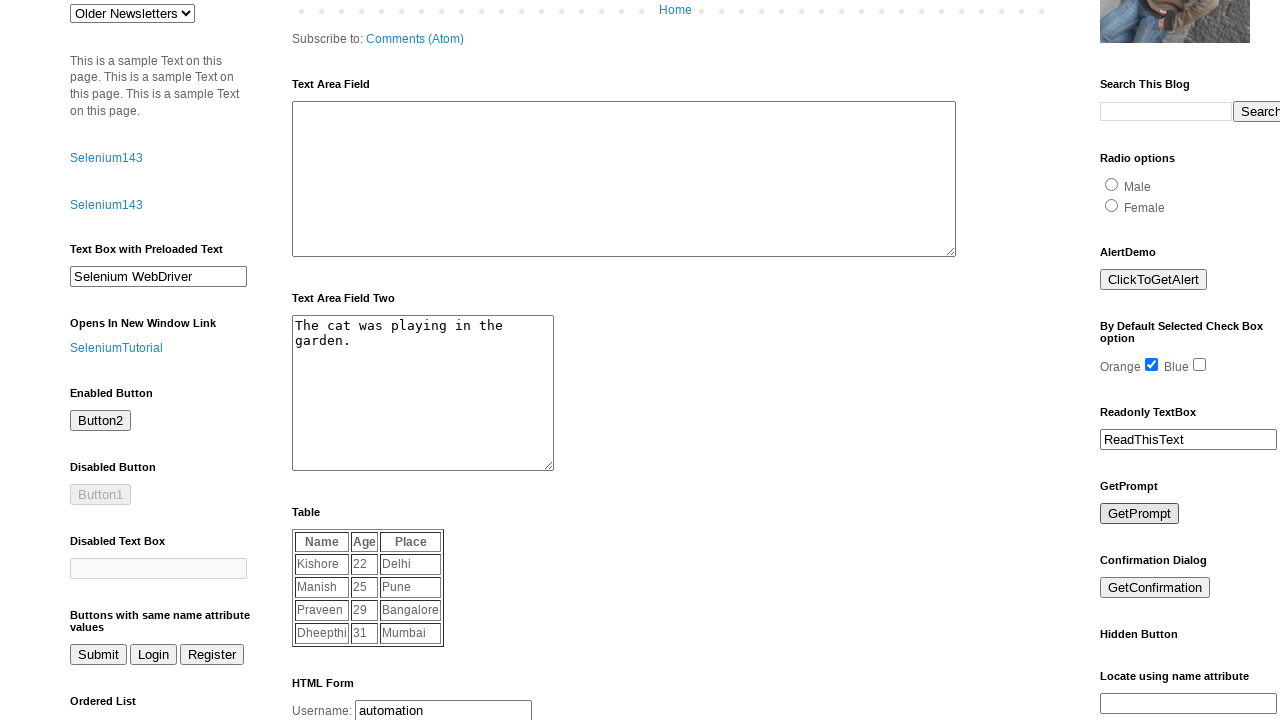

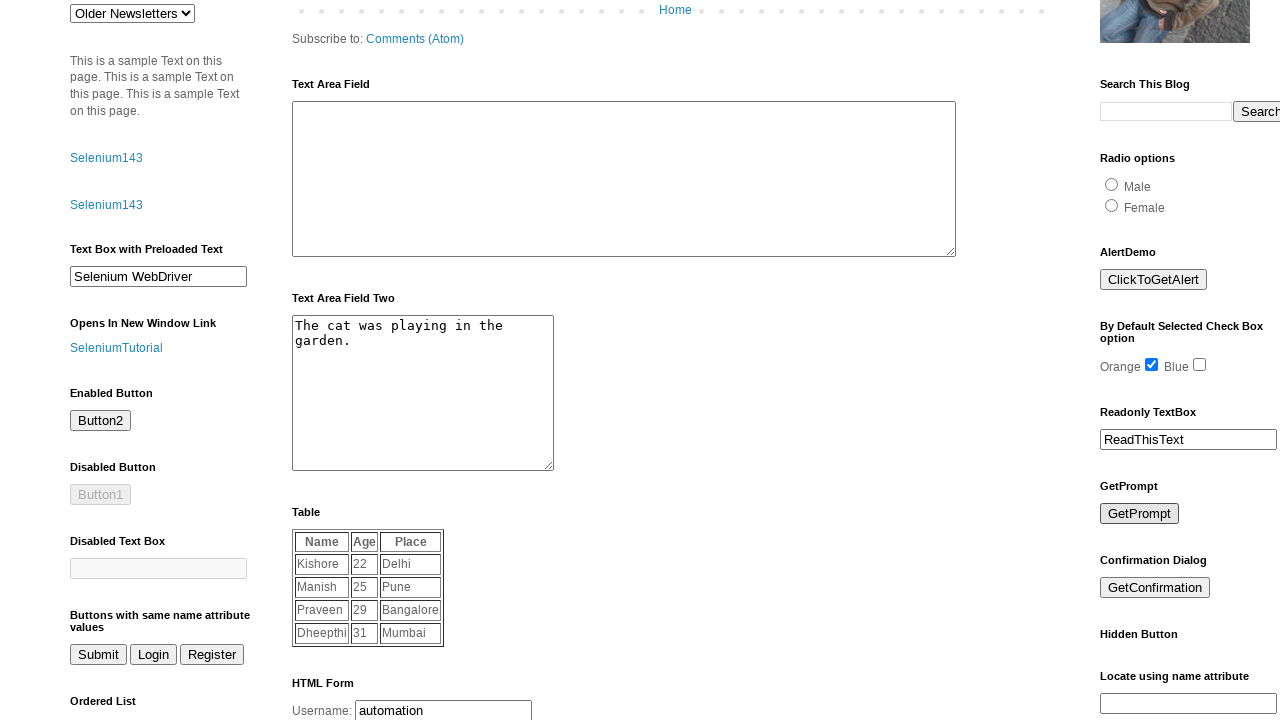